Tests confirm dialog functionality by clicking a button to trigger a confirmation alert and dismissing it with Cancel

Starting URL: https://training-support.net/webelements/alerts

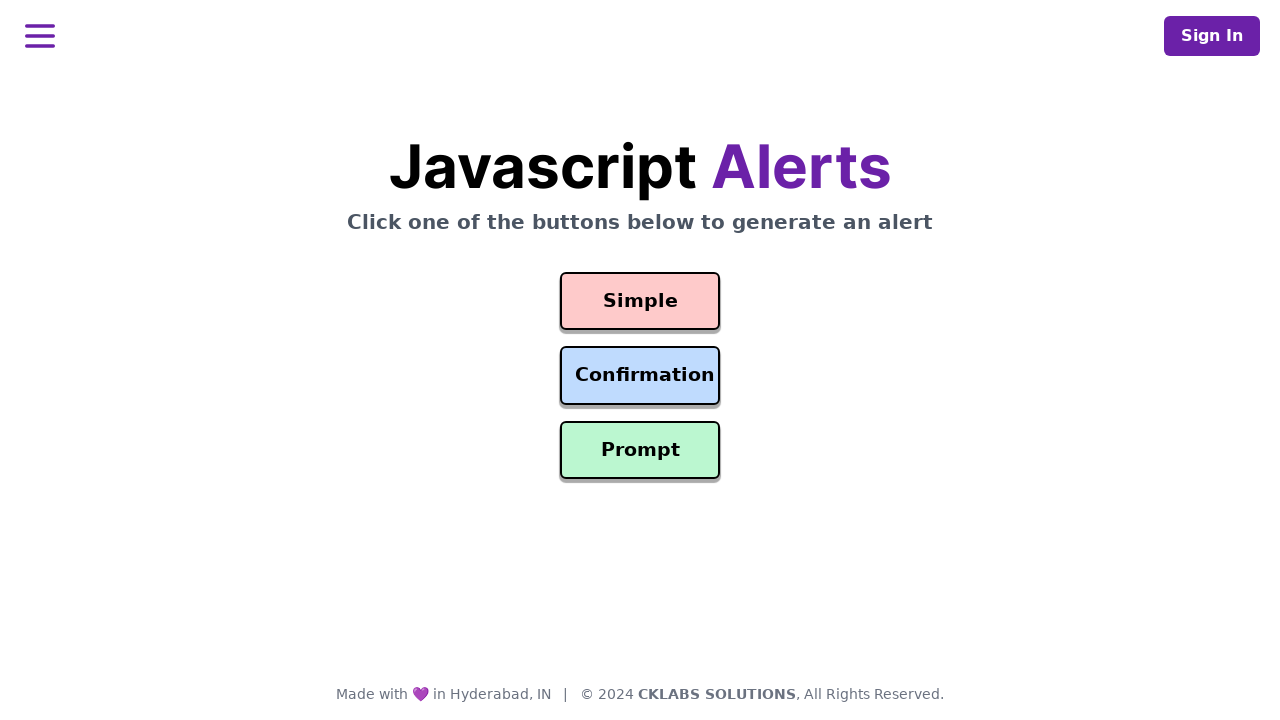

Set up dialog handler to dismiss confirm alerts
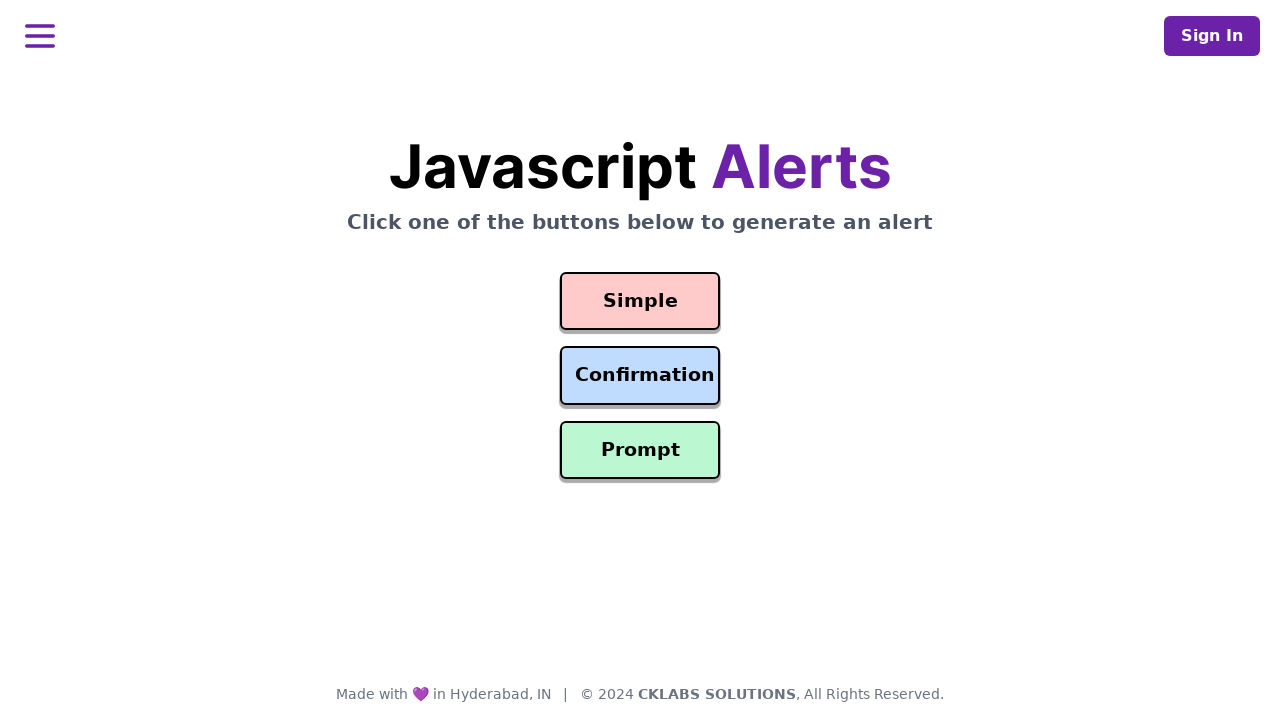

Clicked Confirm Alert button to trigger confirmation dialog at (640, 376) on #confirmation
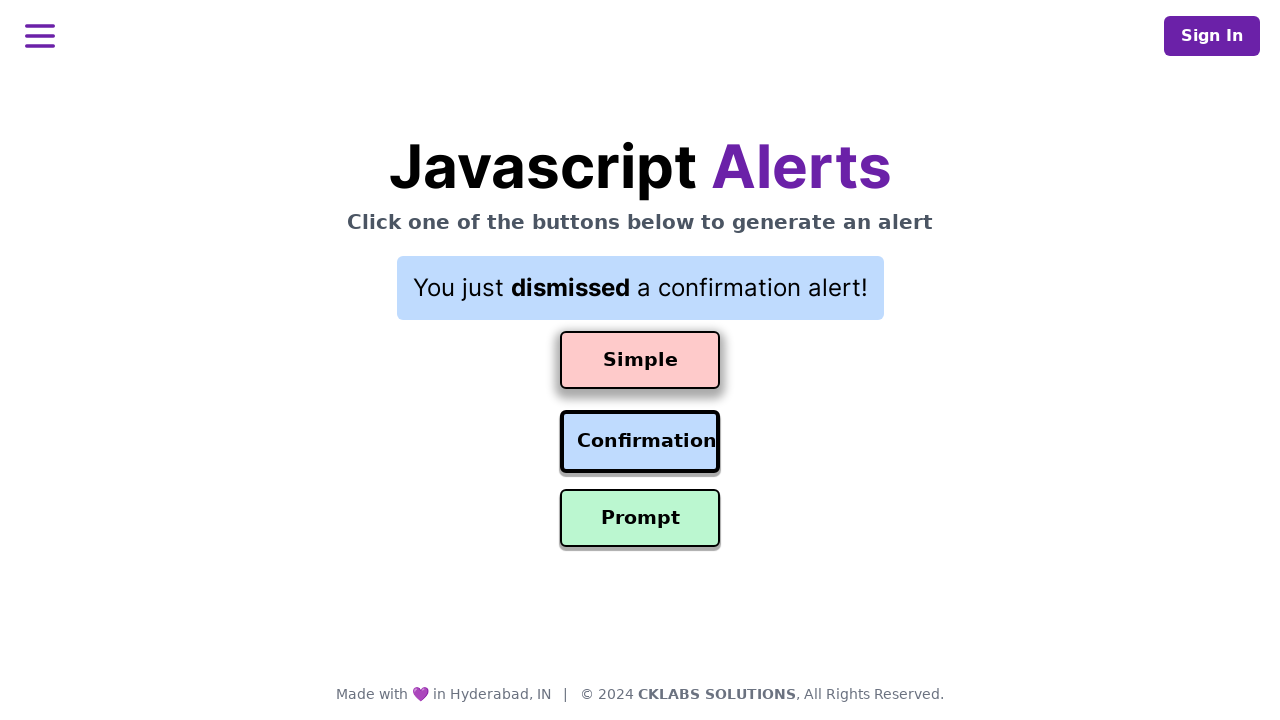

Waited for result element to appear after dismissing confirm alert
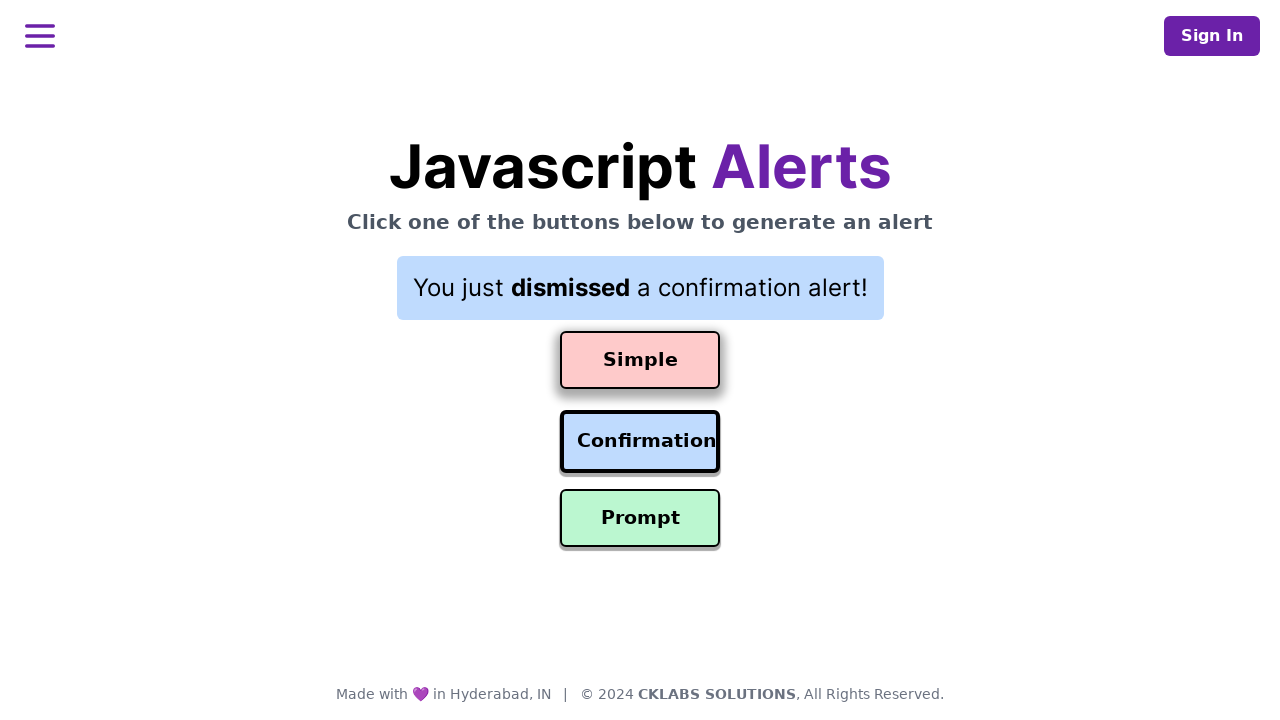

Verified result element is present and visible
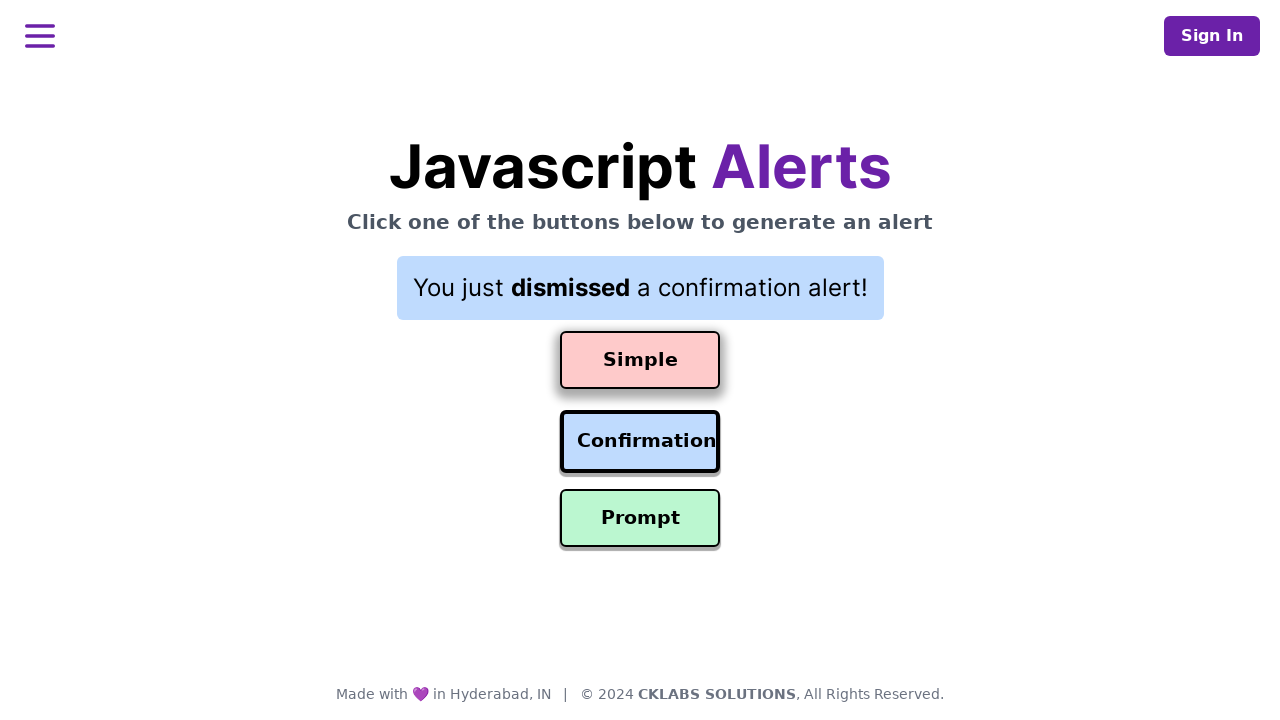

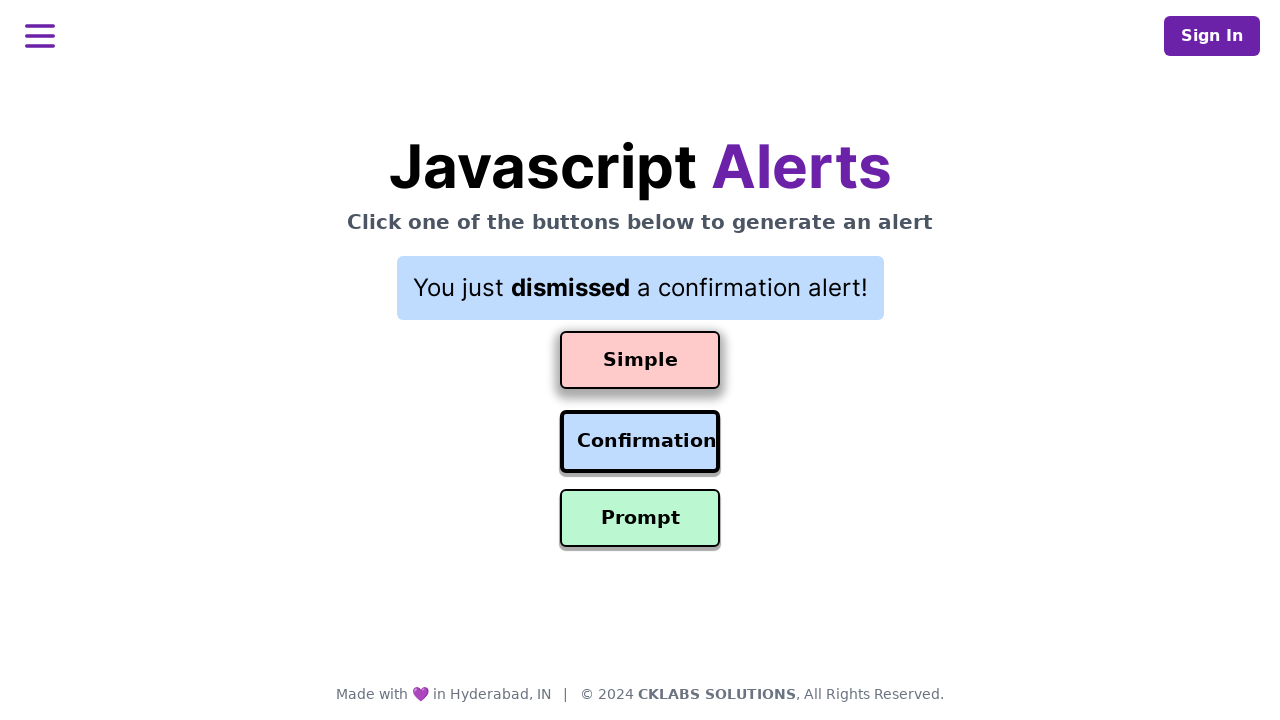